Tests window handling by clicking a link that opens a new window and verifying the new window contains expected text

Starting URL: https://the-internet.herokuapp.com/windows

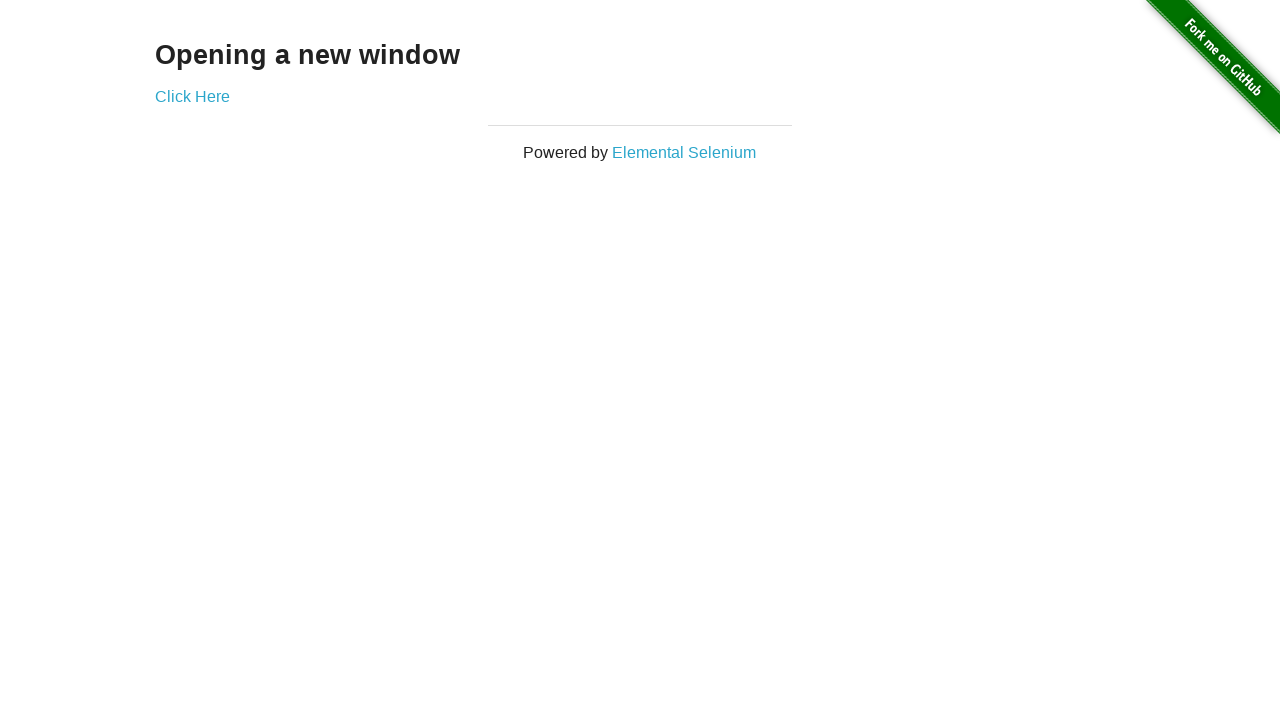

Clicked 'Click Here' link to open new window at (192, 96) on a:has-text('Click Here')
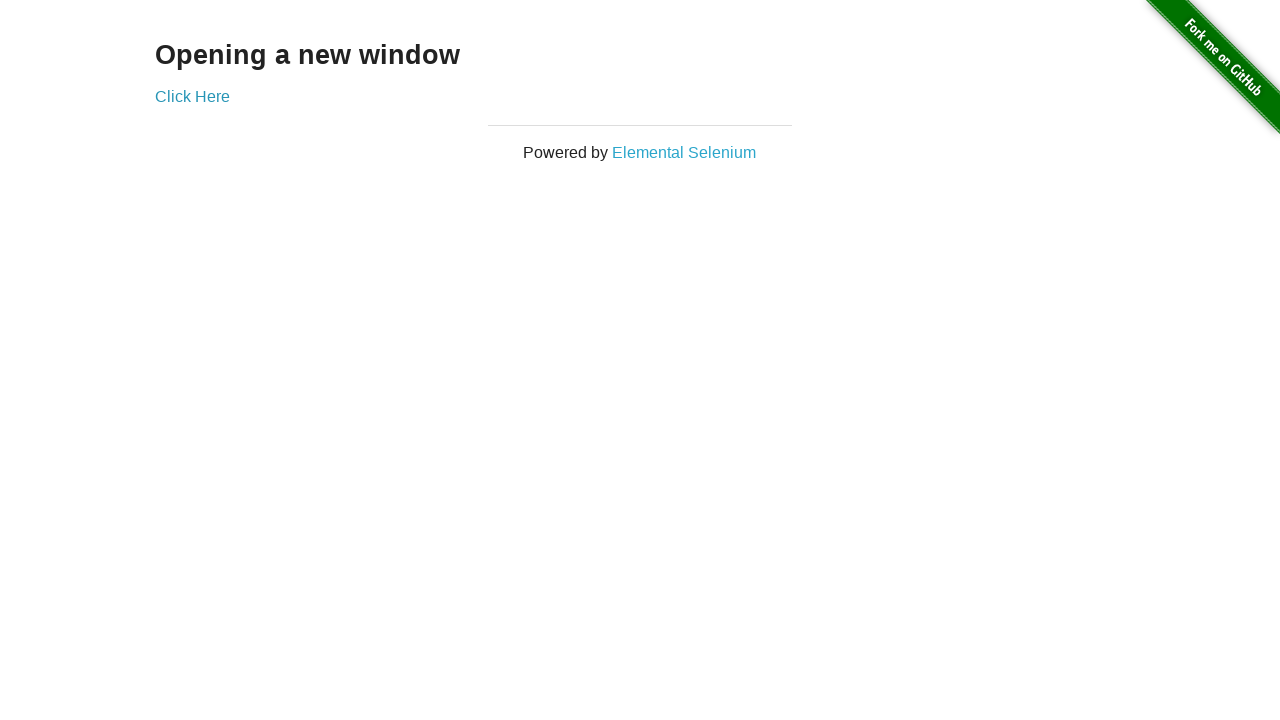

New window/page opened and captured
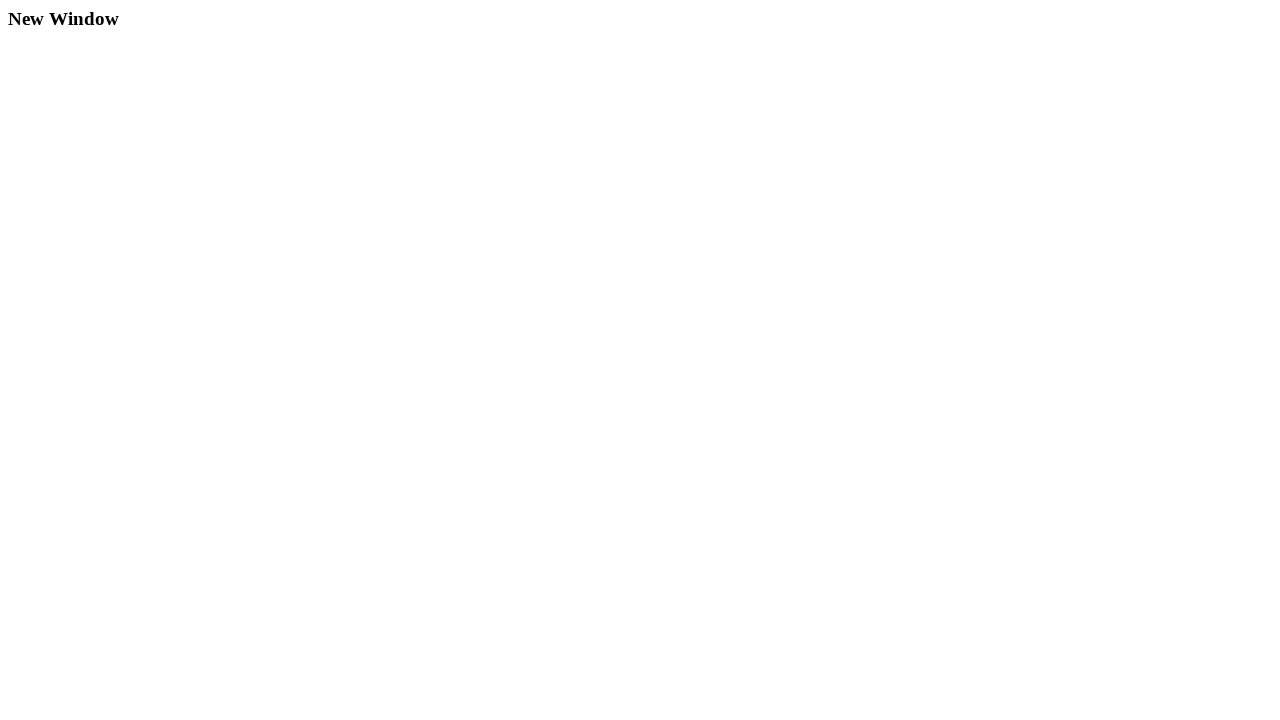

New window page load state completed
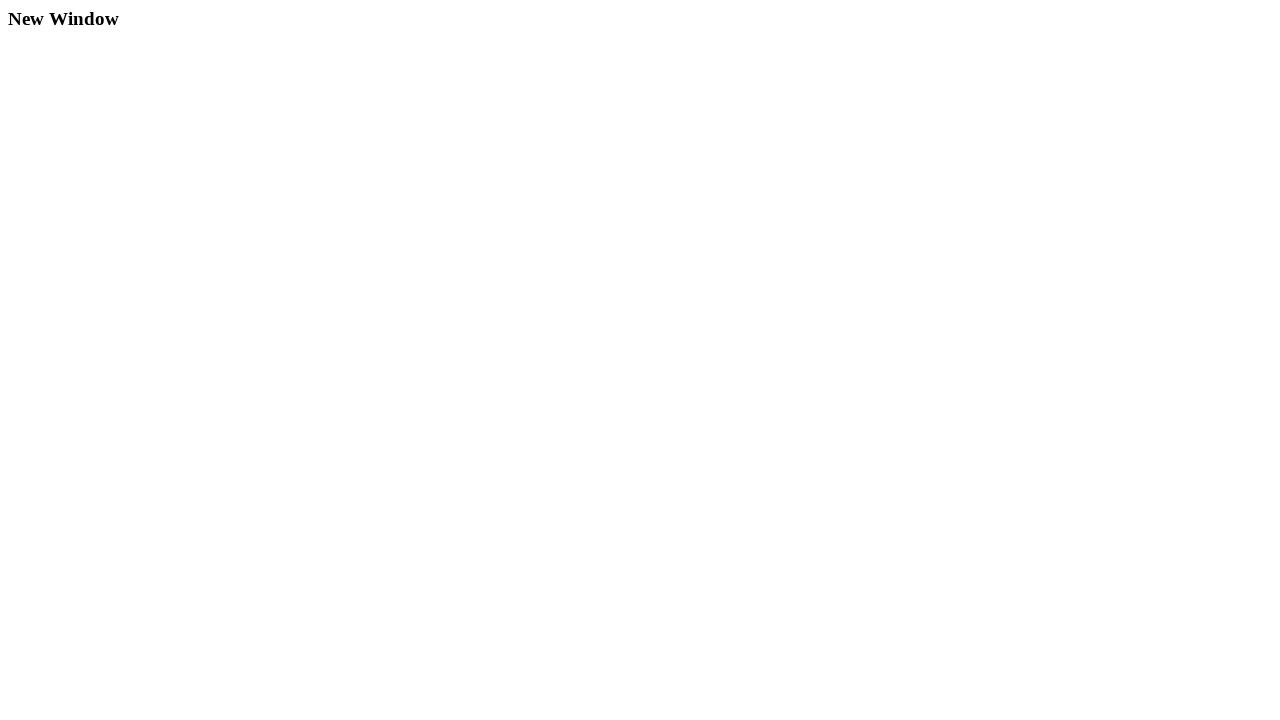

Verified that 'New Window' text is present in new page content
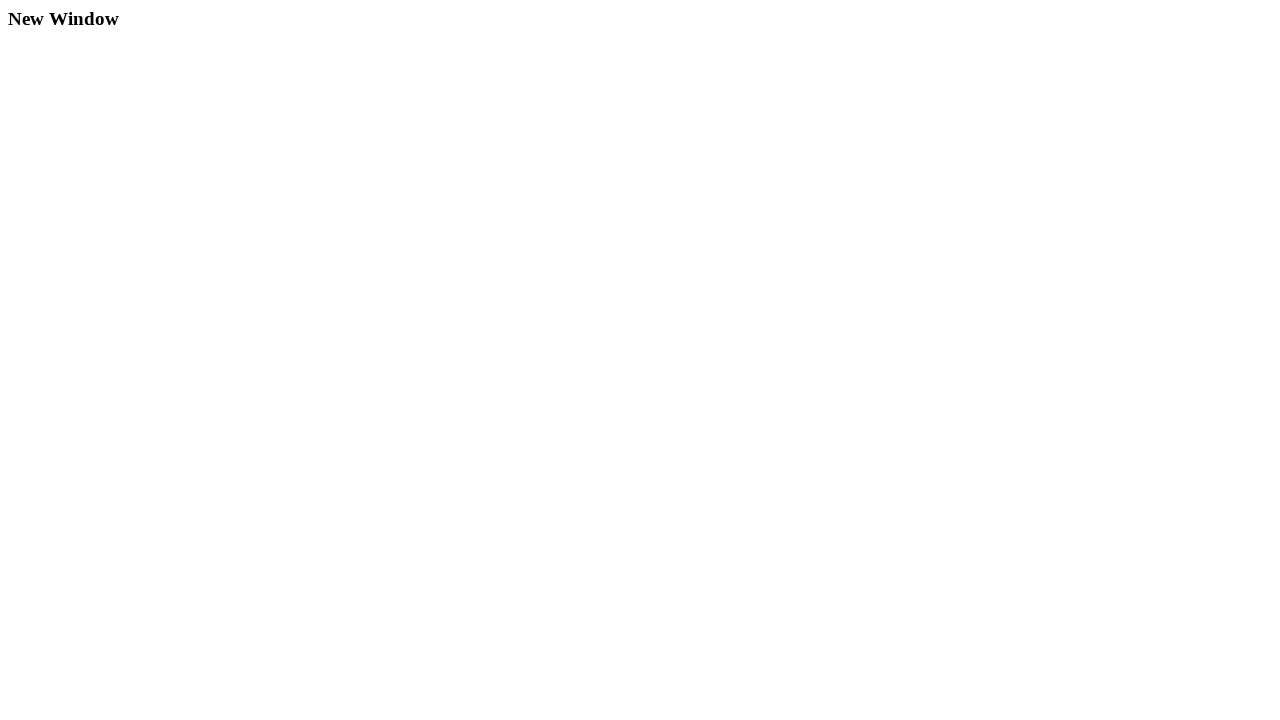

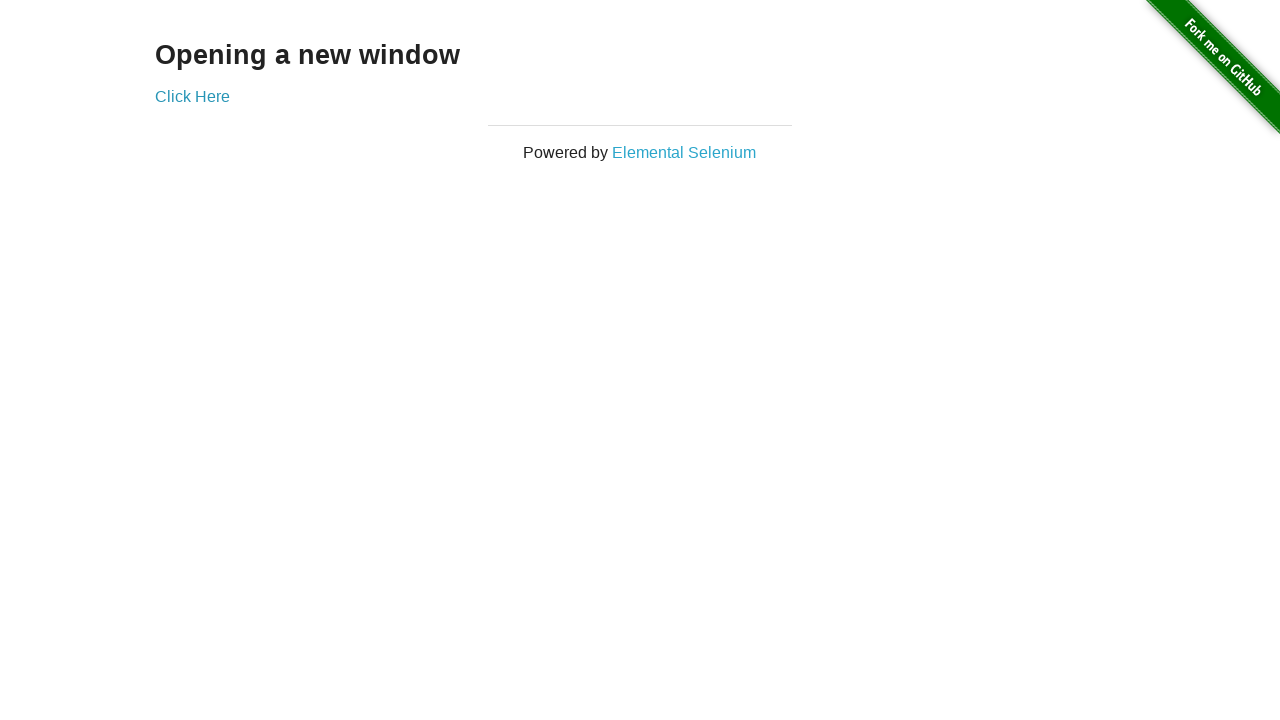